Tests double-click functionality on a button element on the DemoQA buttons page by performing a double-click action on the designated button.

Starting URL: https://demoqa.com/buttons

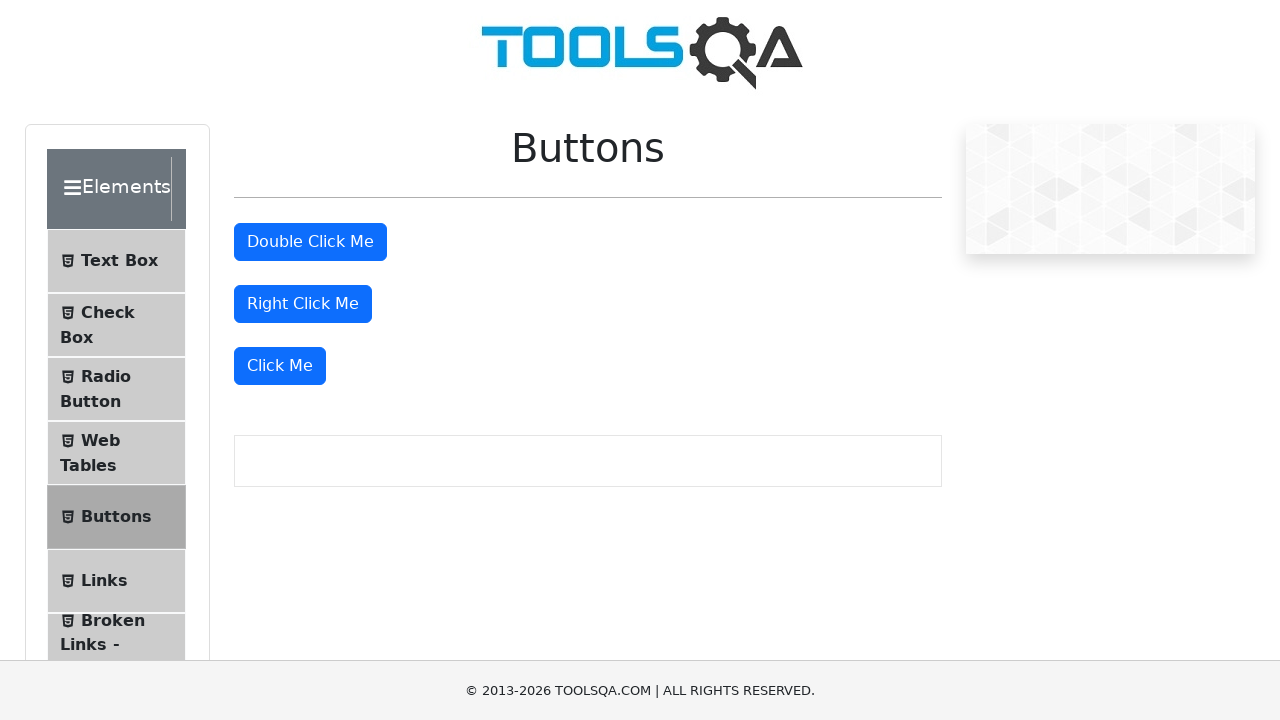

Double-clicked the double-click button element at (310, 242) on xpath=//button[@id='doubleClickBtn']
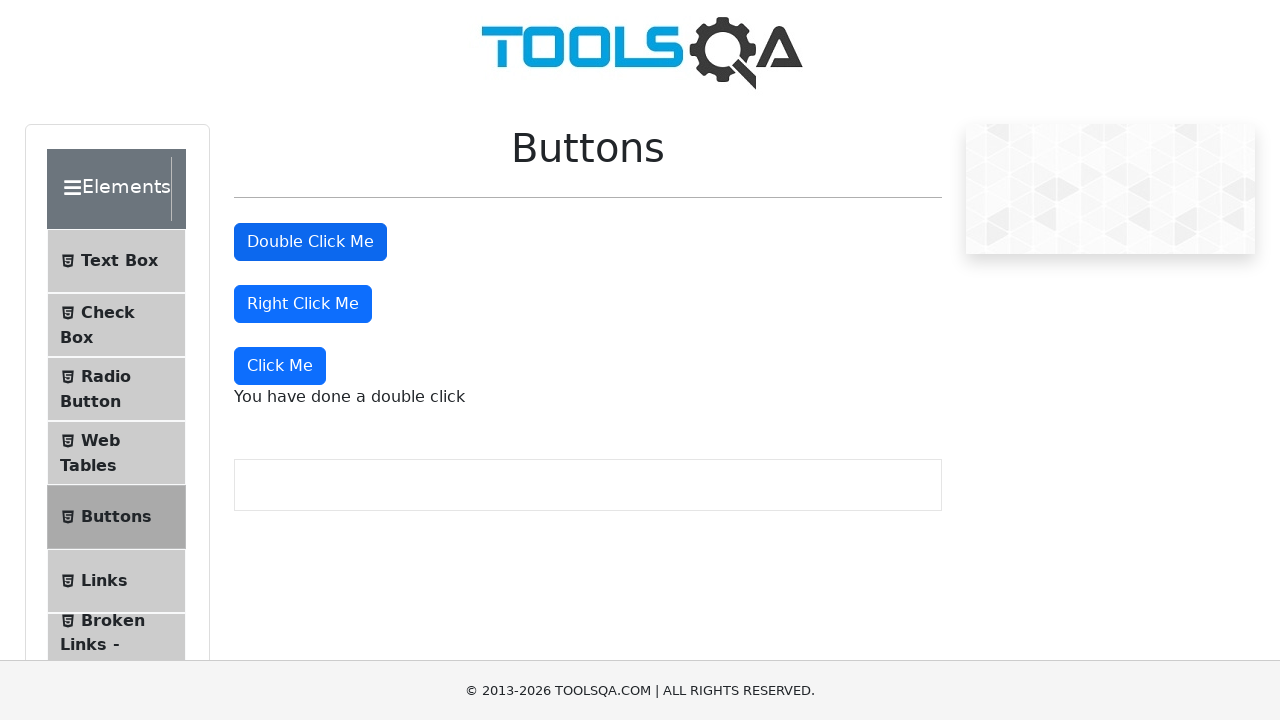

Double-click confirmation message appeared
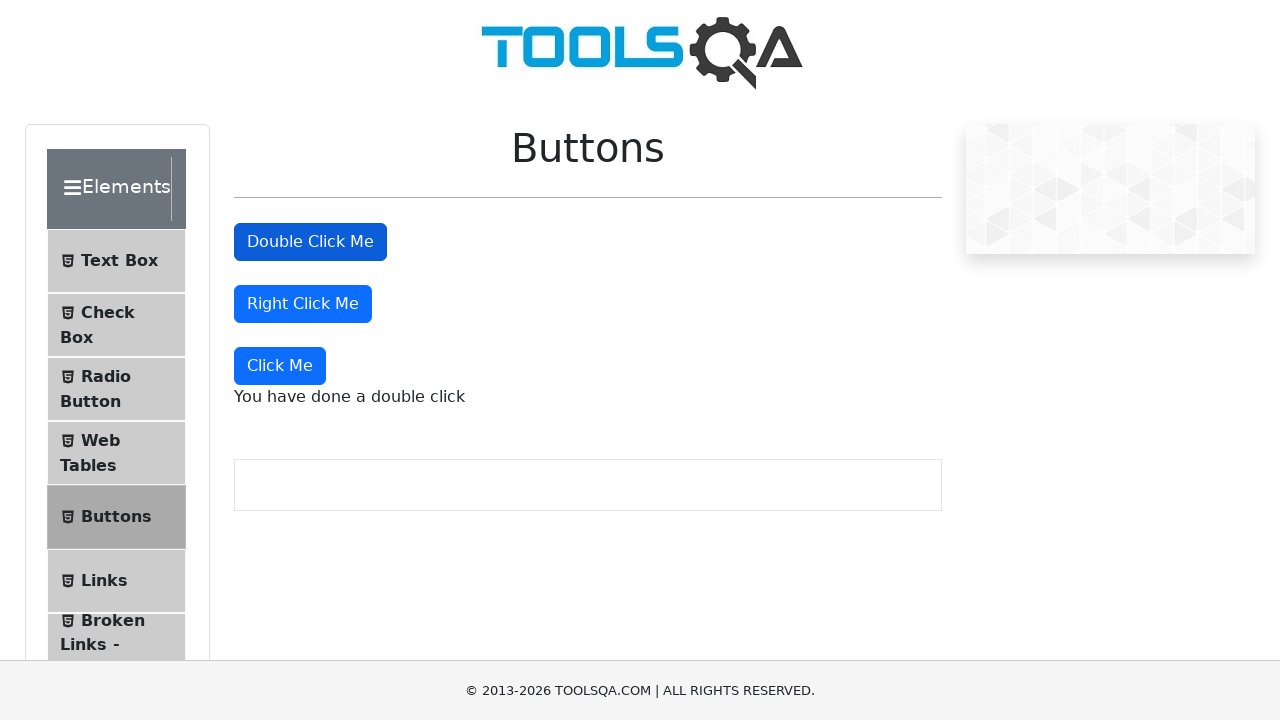

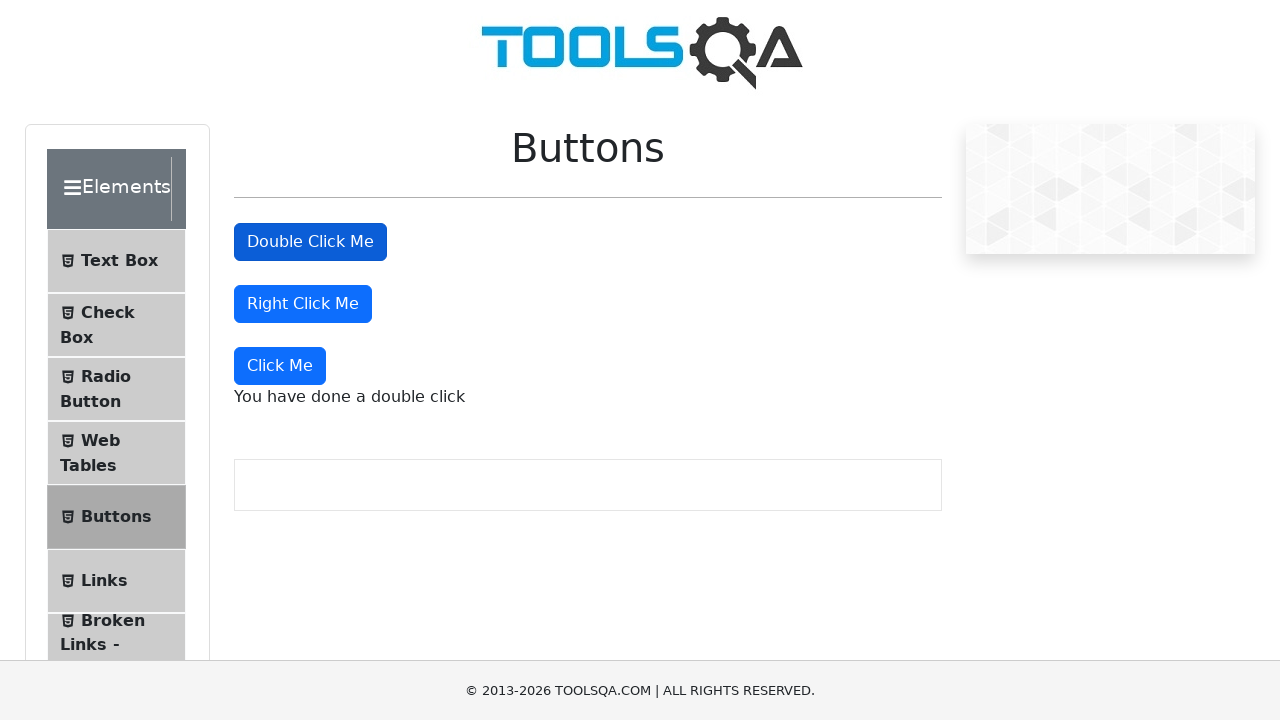